Demonstrates drag-and-drop-by-offset action by dragging element 'box A' to the position of 'box B' using coordinates

Starting URL: https://crossbrowsertesting.github.io/drag-and-drop

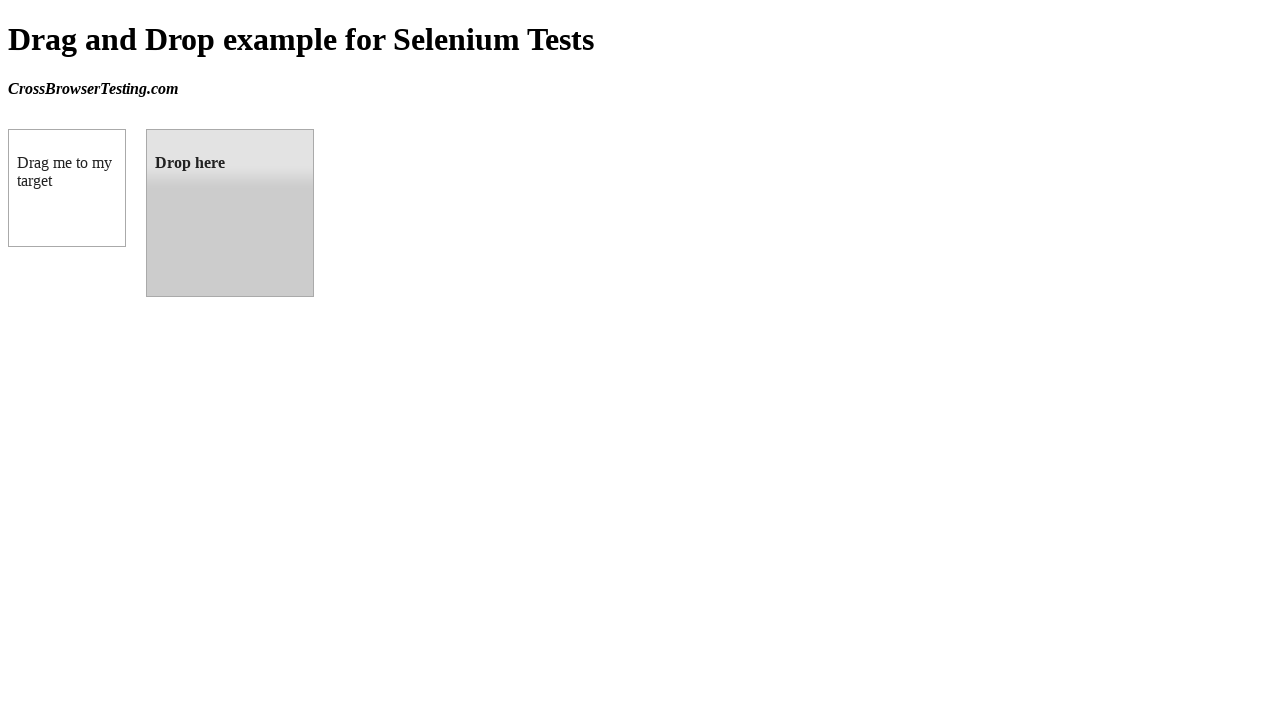

Navigated to drag-and-drop demo page
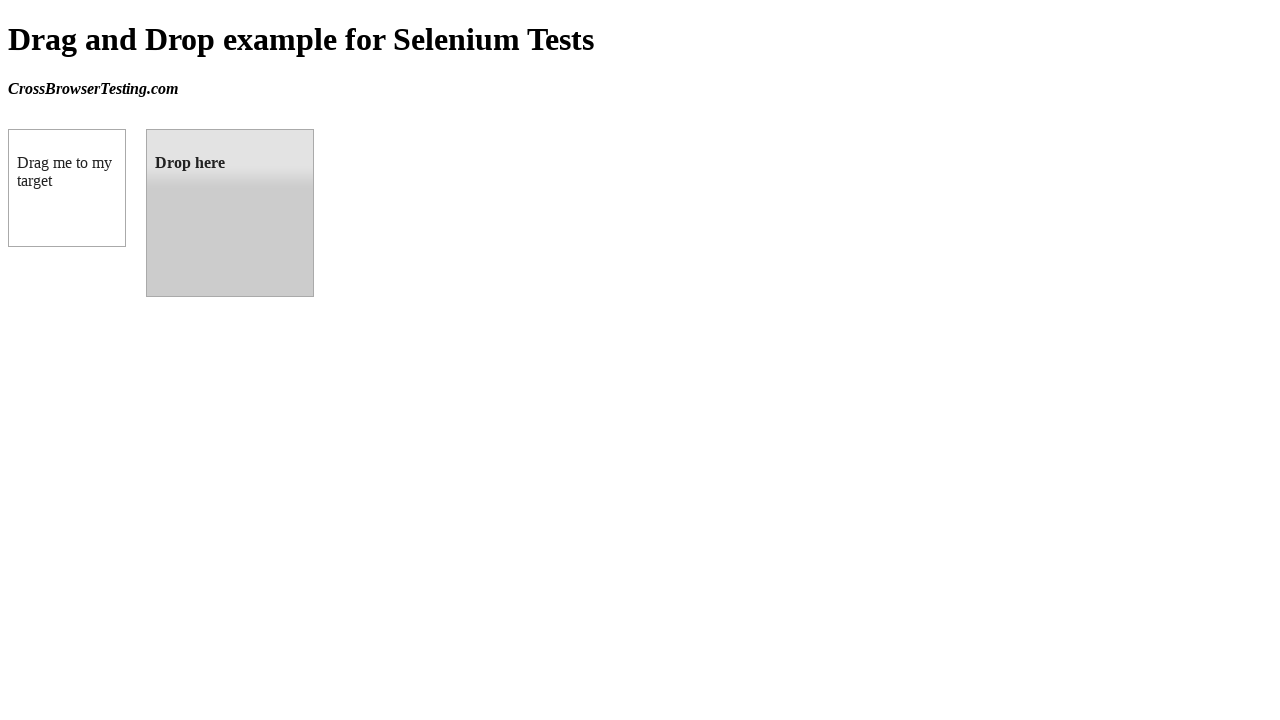

Located source element 'box A' (draggable)
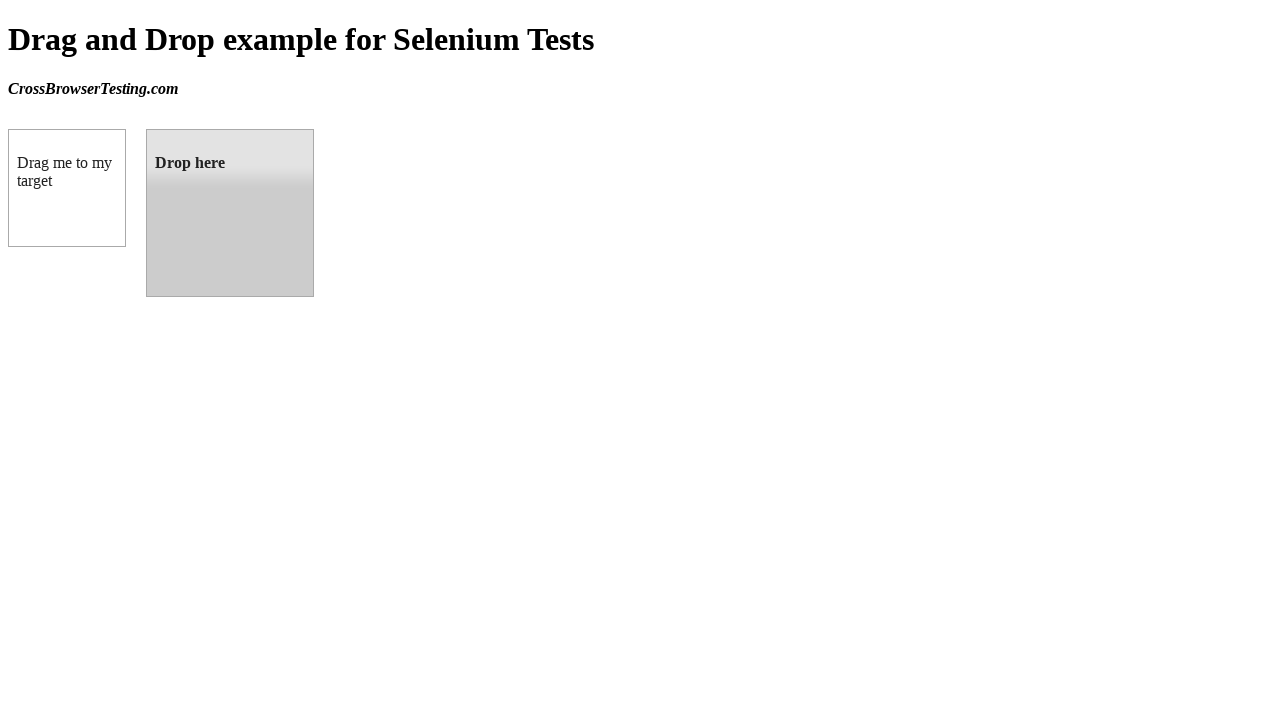

Located target element 'box B' (droppable)
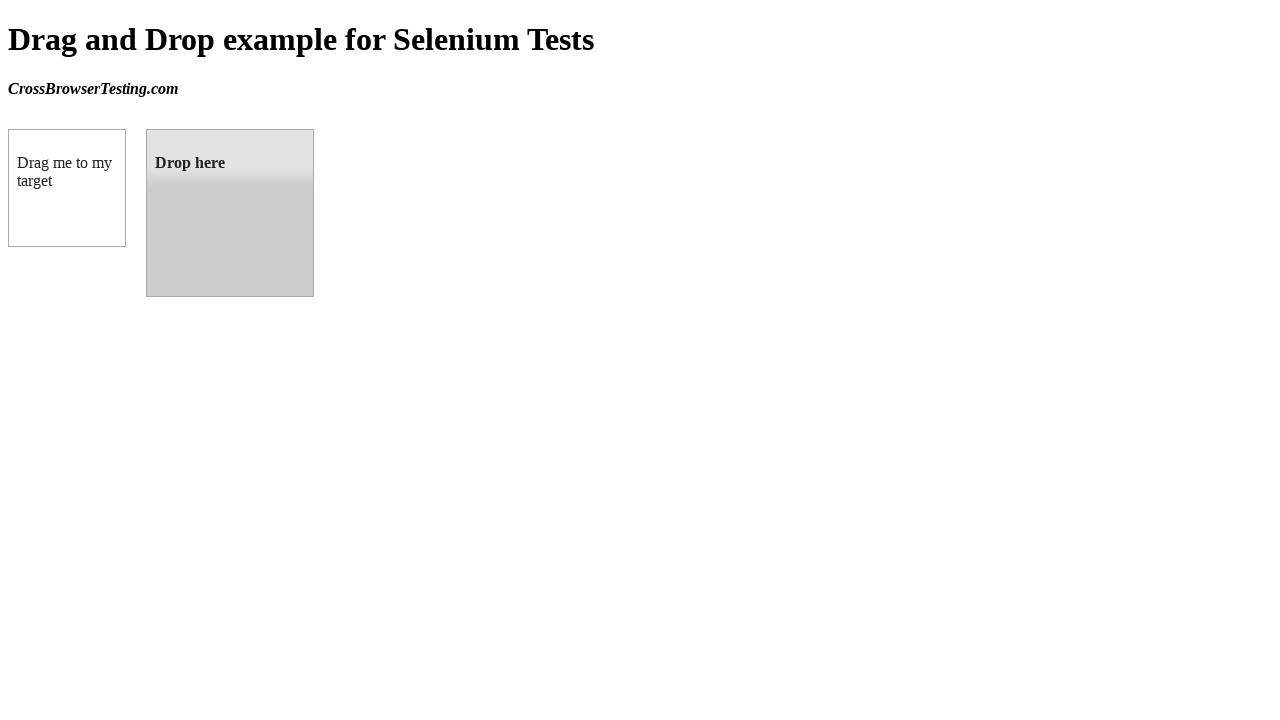

Retrieved bounding box of target element 'box B'
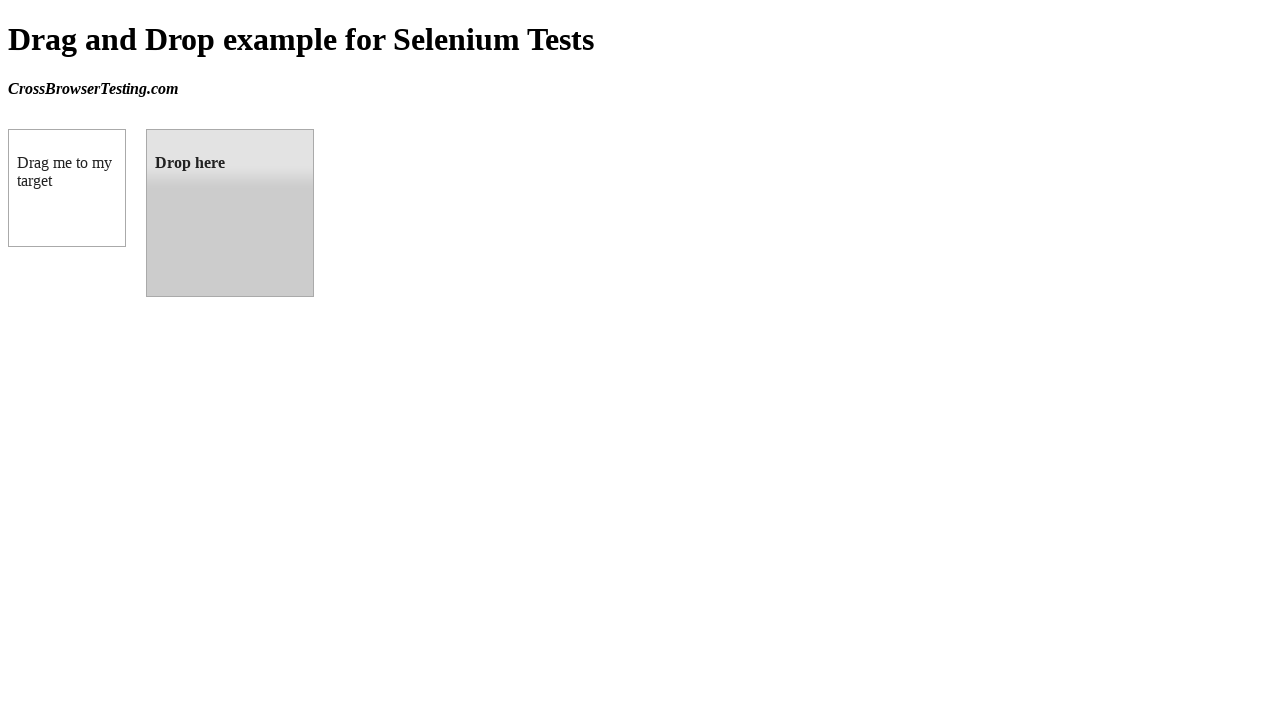

Retrieved bounding box of source element 'box A'
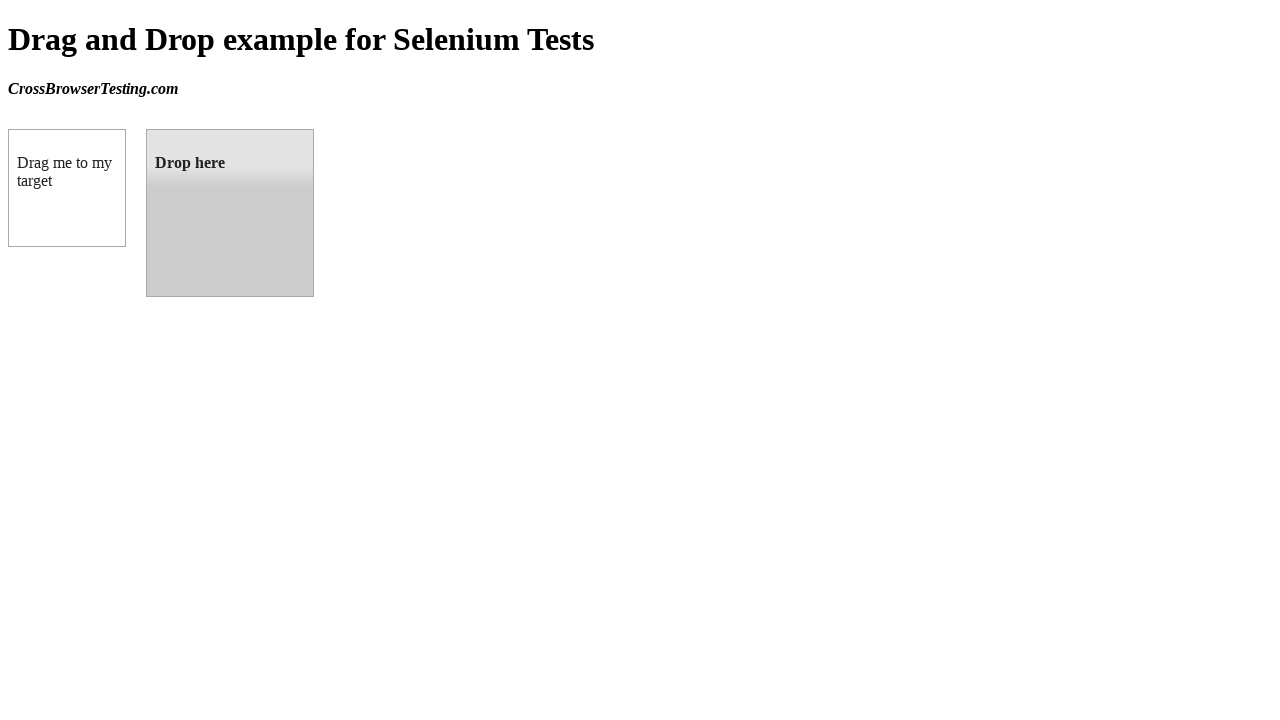

Calculated offset coordinates from 'box A' to 'box B'
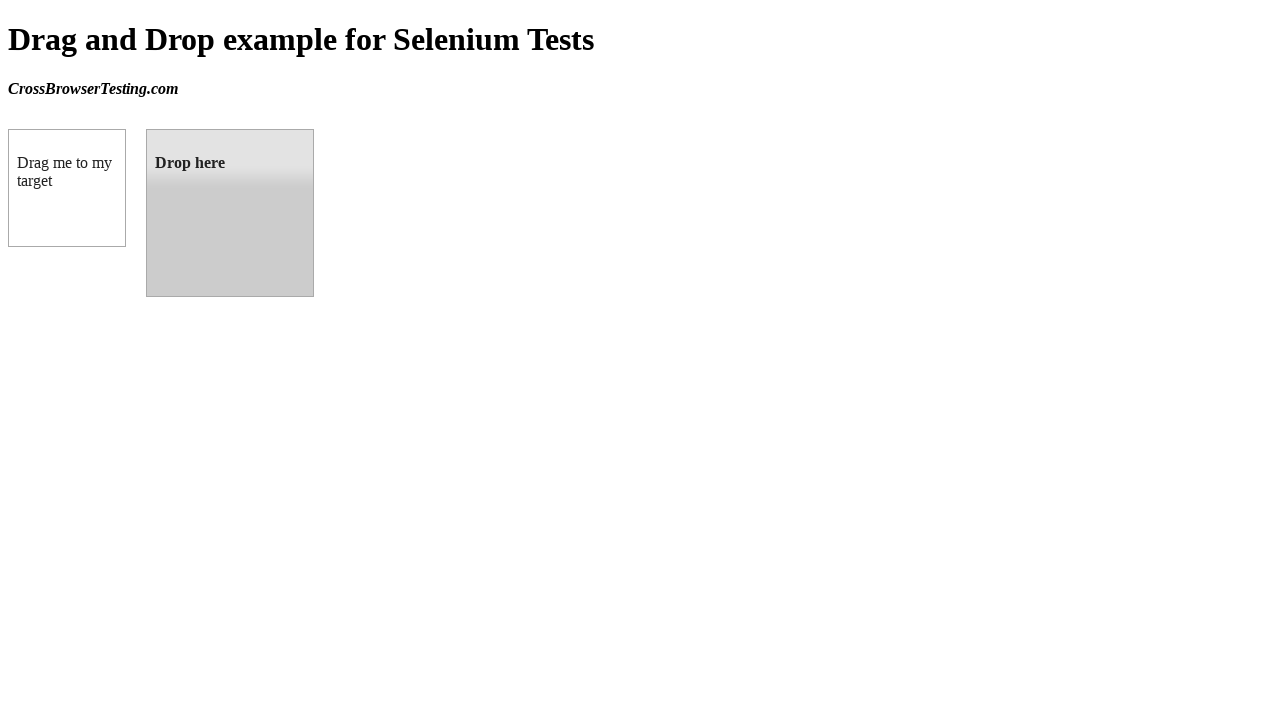

Hovered over source element 'box A' at (67, 188) on #draggable
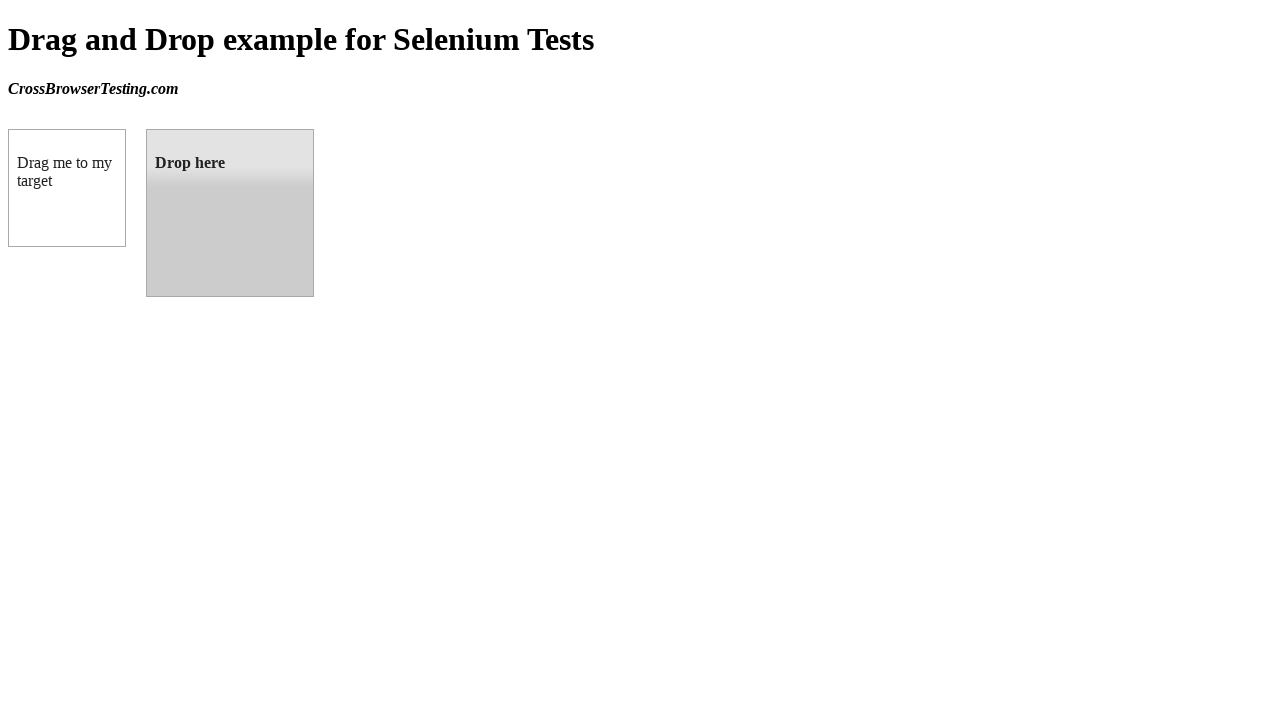

Pressed mouse button down on 'box A' at (67, 188)
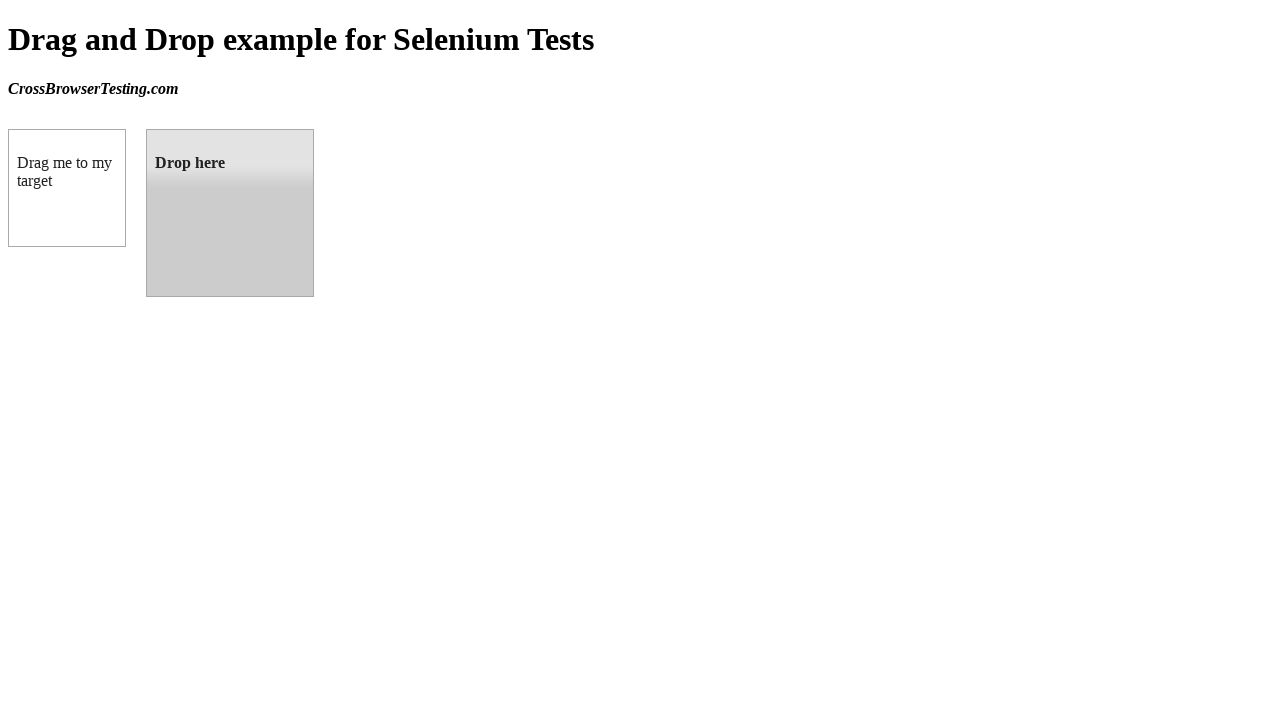

Moved mouse to target position of 'box B' at (205, 188)
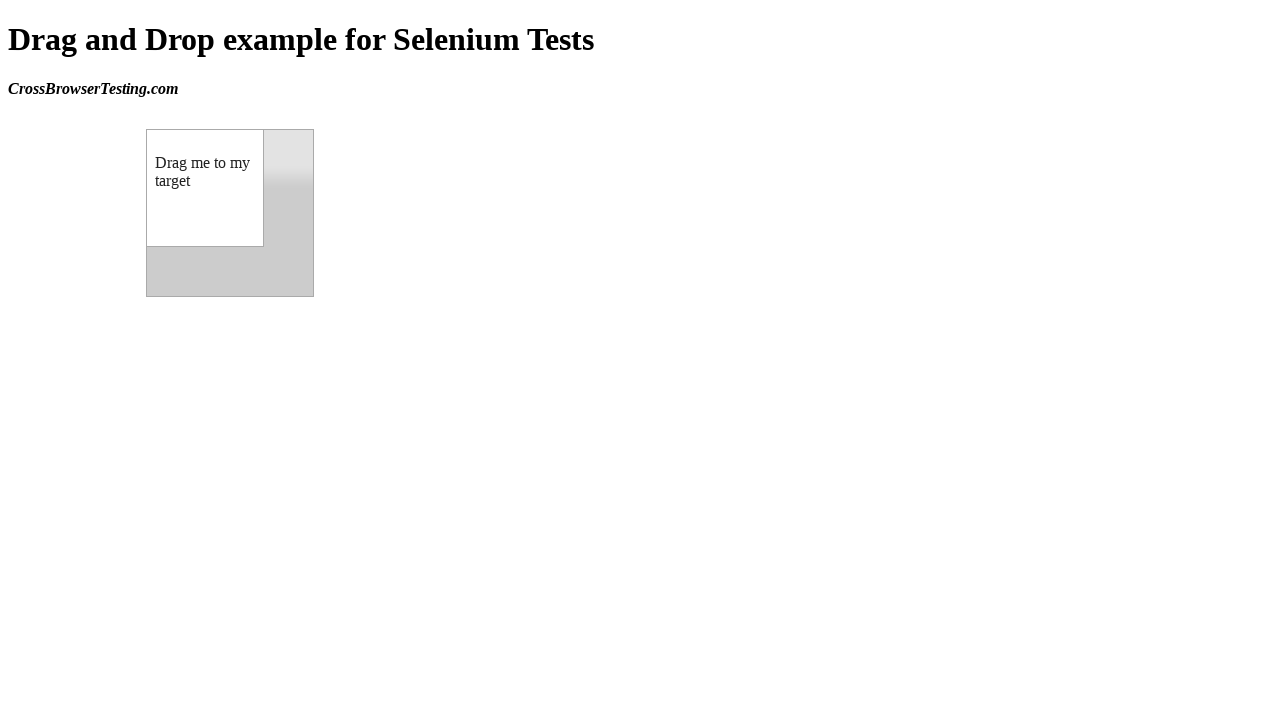

Released mouse button, completing drag-and-drop from 'box A' to 'box B' at (205, 188)
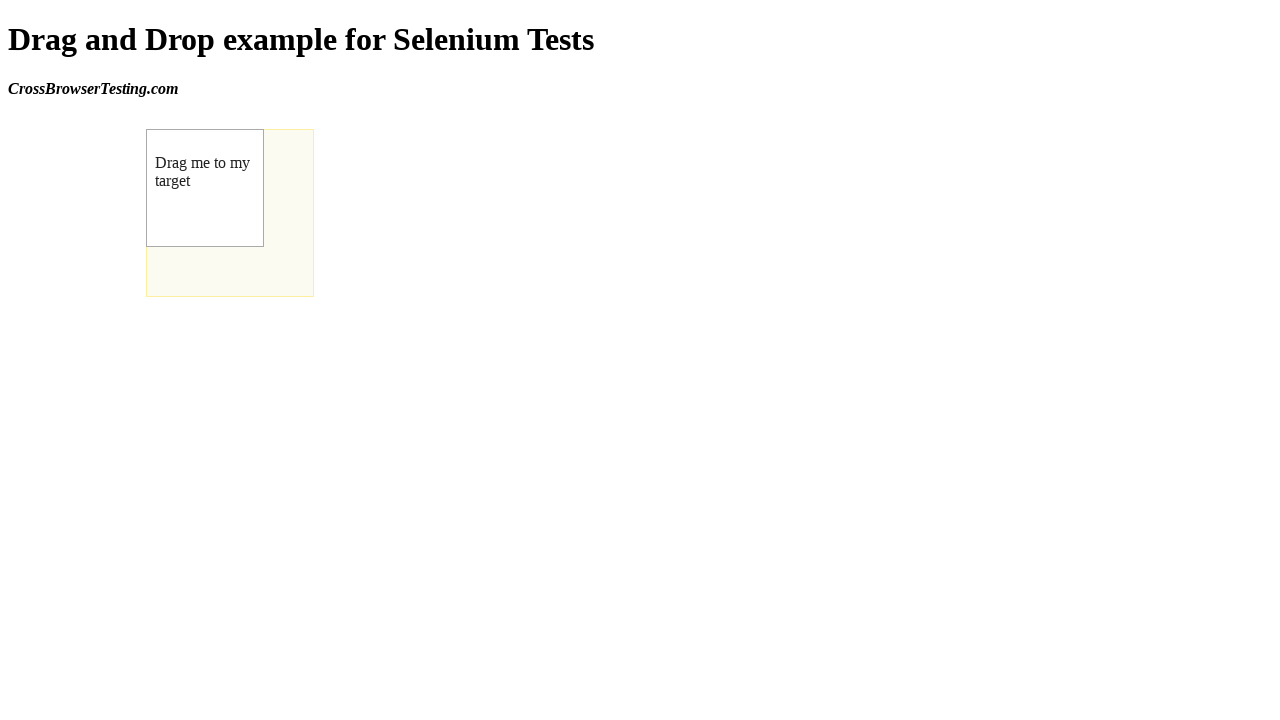

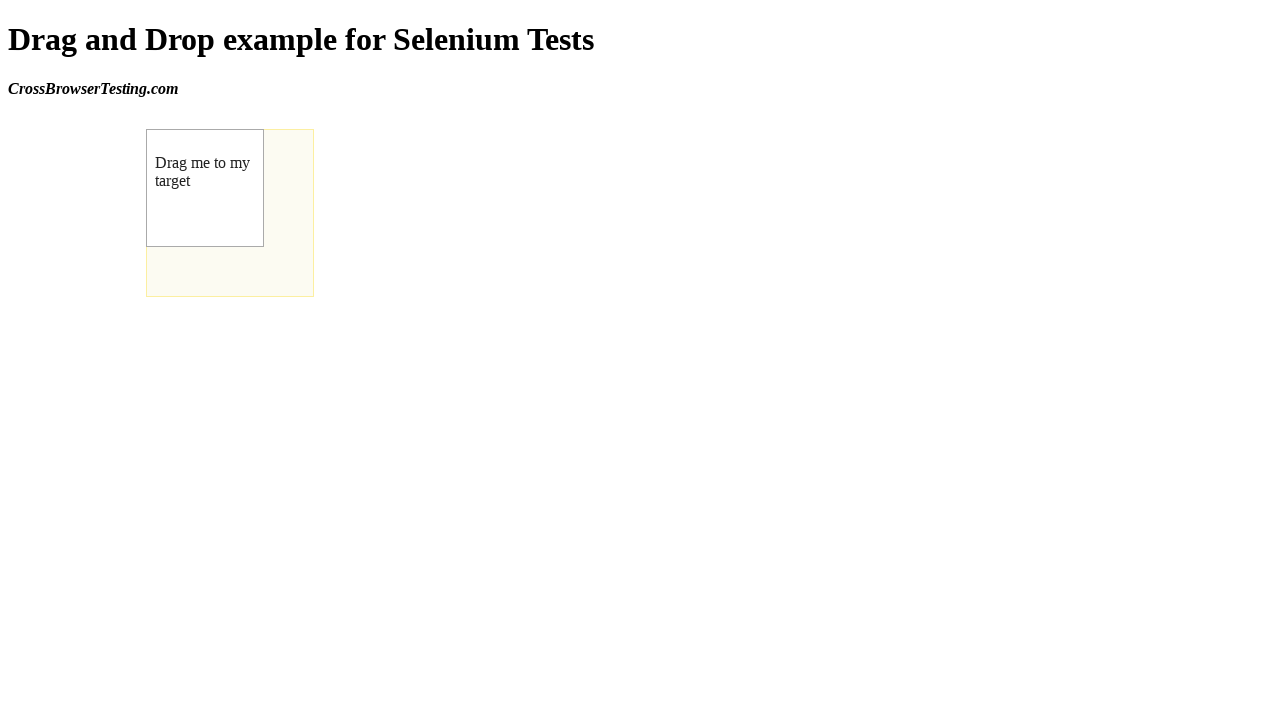